Tests alert/prompt handling by clicking a button that triggers a prompt dialog and accepting it with custom input

Starting URL: https://testautomationpractice.blogspot.com/

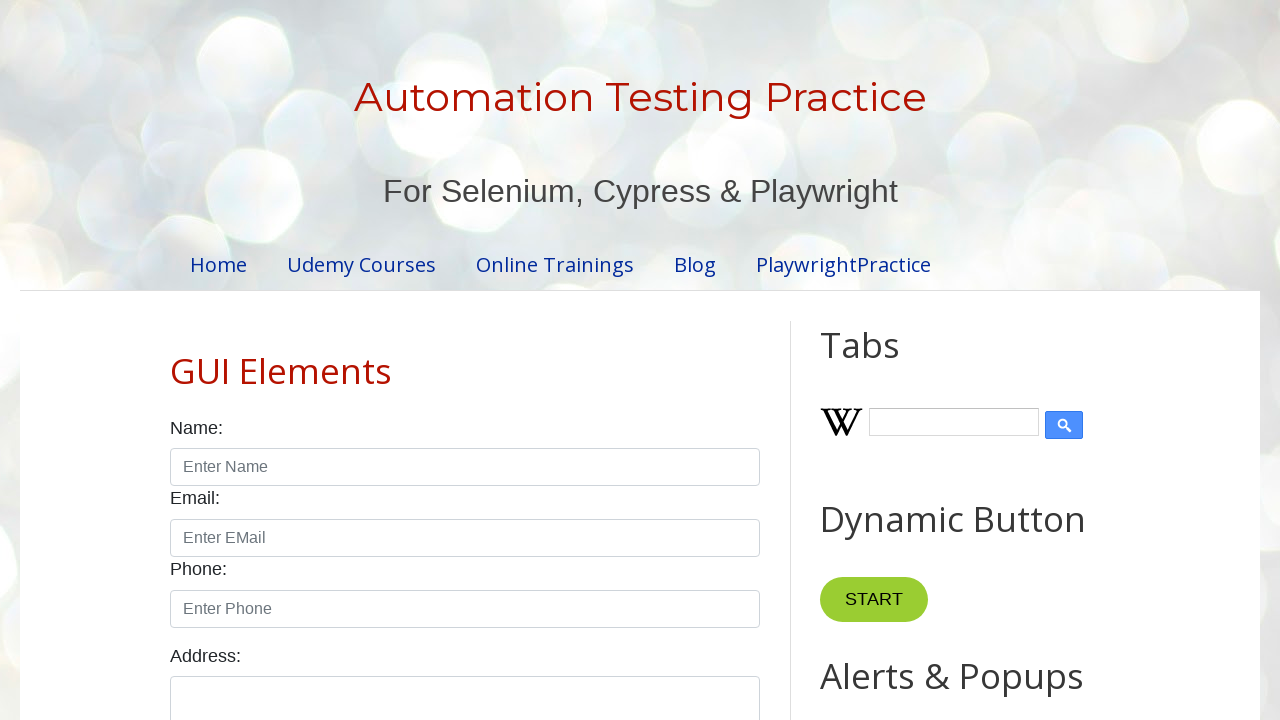

Set up dialog handler to accept prompt with 'Playwright Automation'
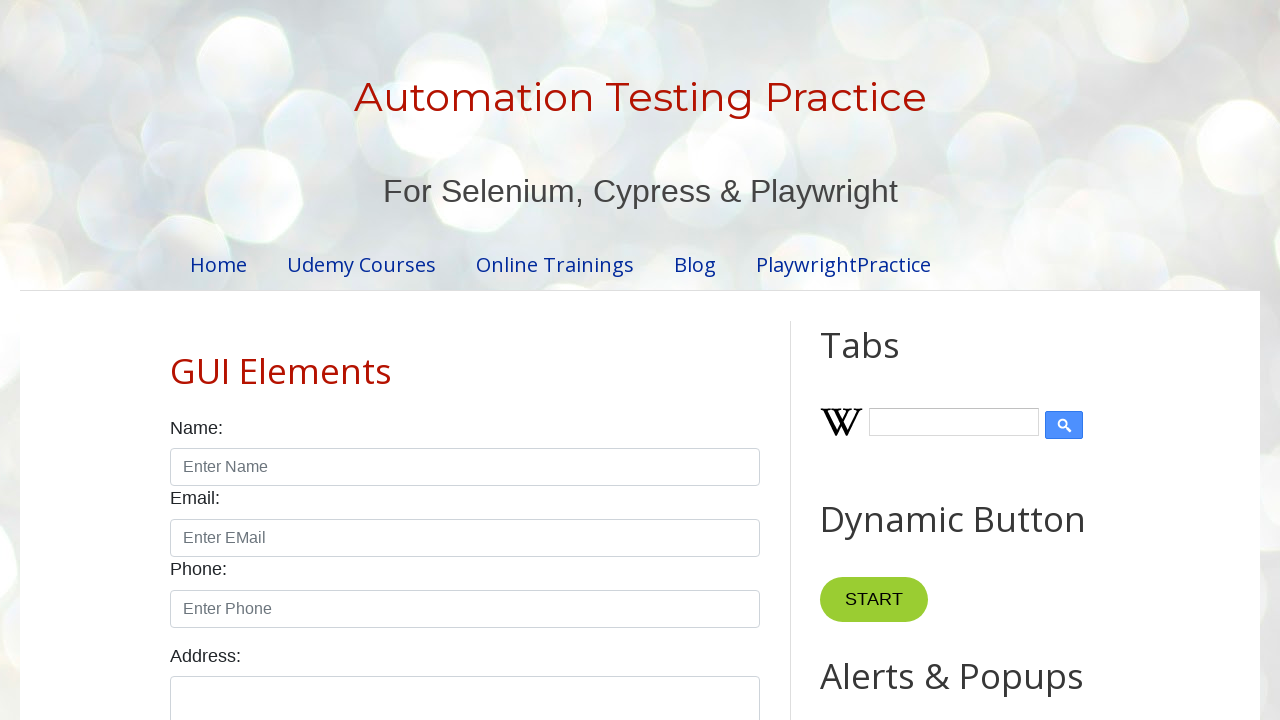

Clicked prompt button to trigger alert dialog at (890, 360) on xpath=//button[@id='promptBtn']
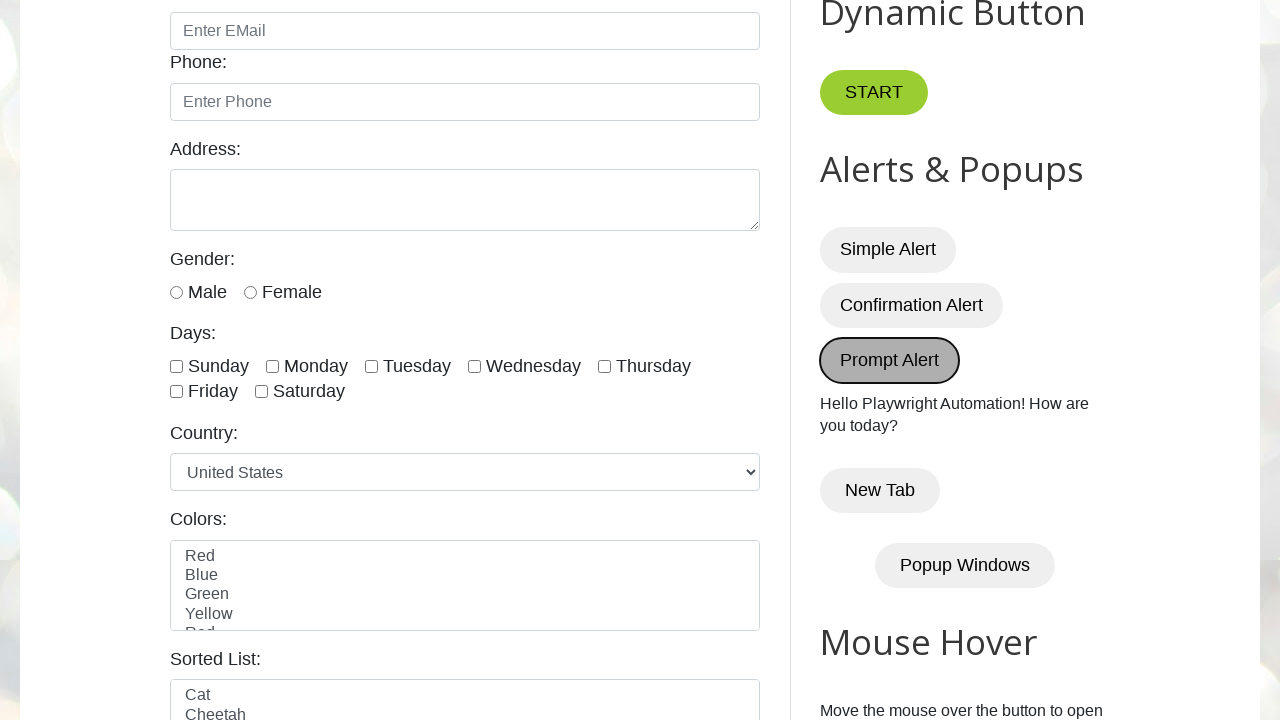

Waited for dialog to be handled
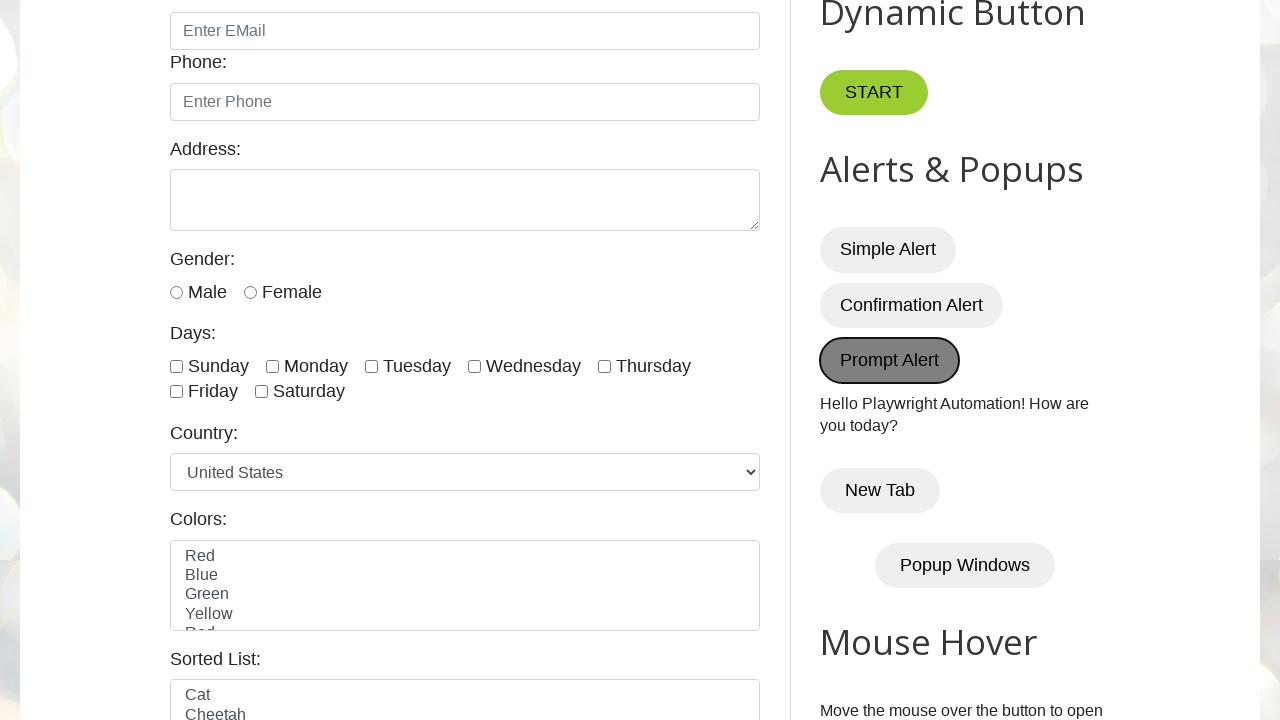

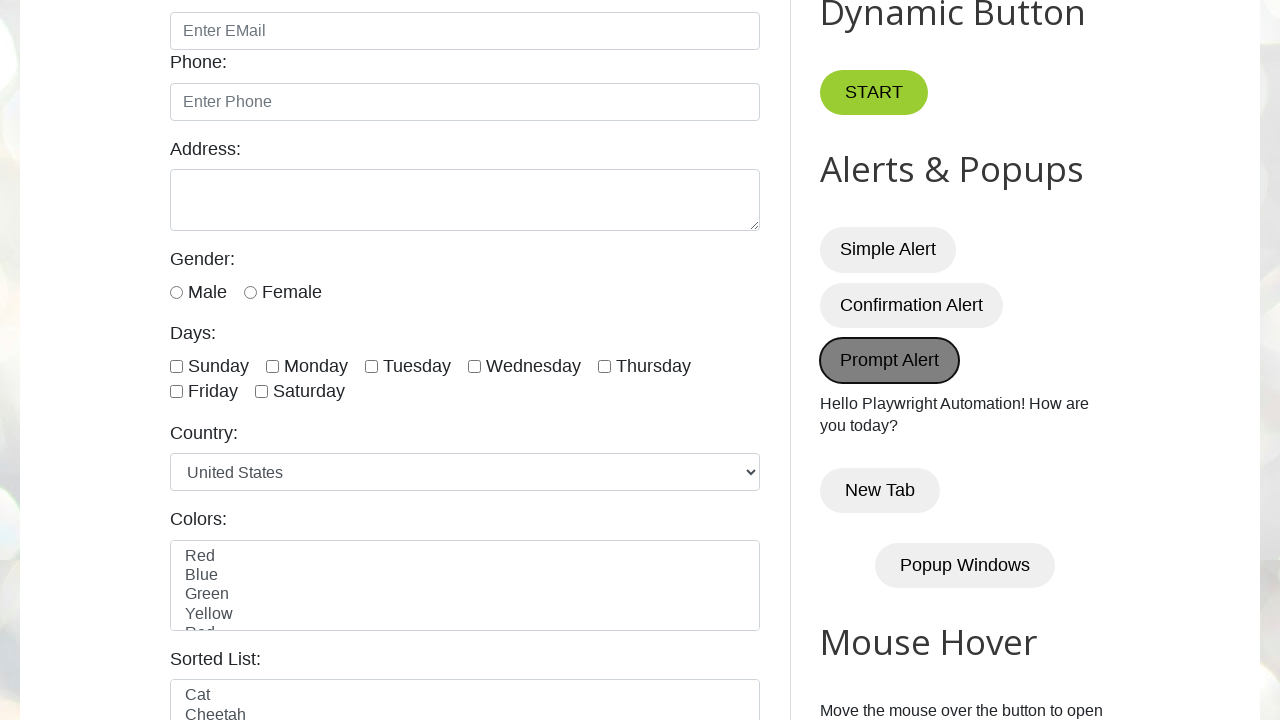